Tests navigation by clicking a link with a mathematically calculated text value, then fills out a form with personal information (first name, last name, city, country) and submits it.

Starting URL: http://suninjuly.github.io/find_link_text

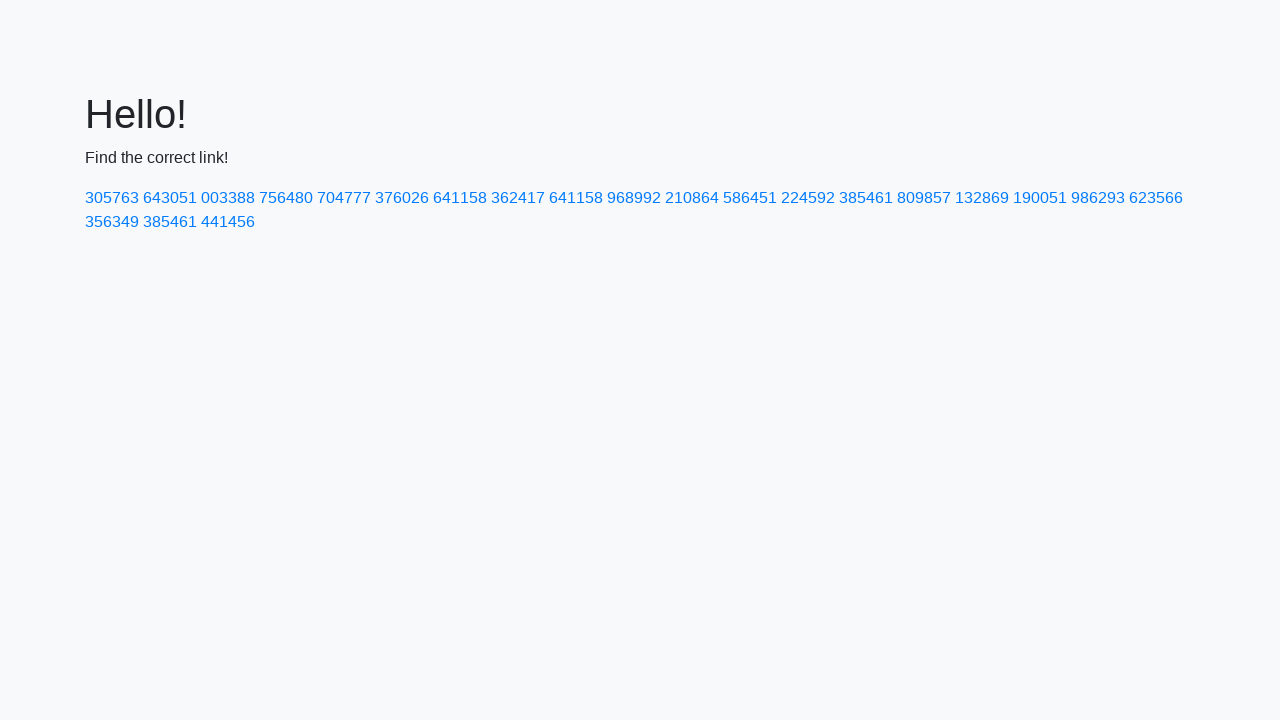

Clicked link with mathematically calculated text: 224592 at (808, 198) on text=224592
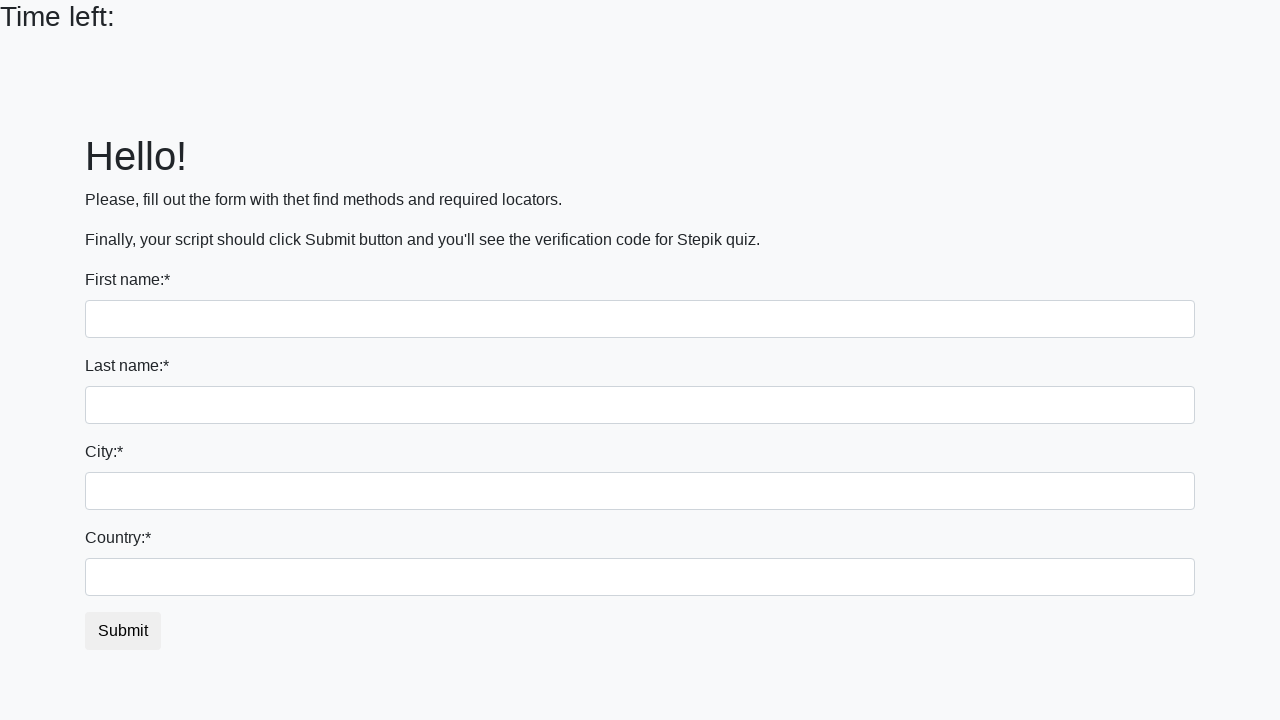

Filled first name field with 'Ivan' on input
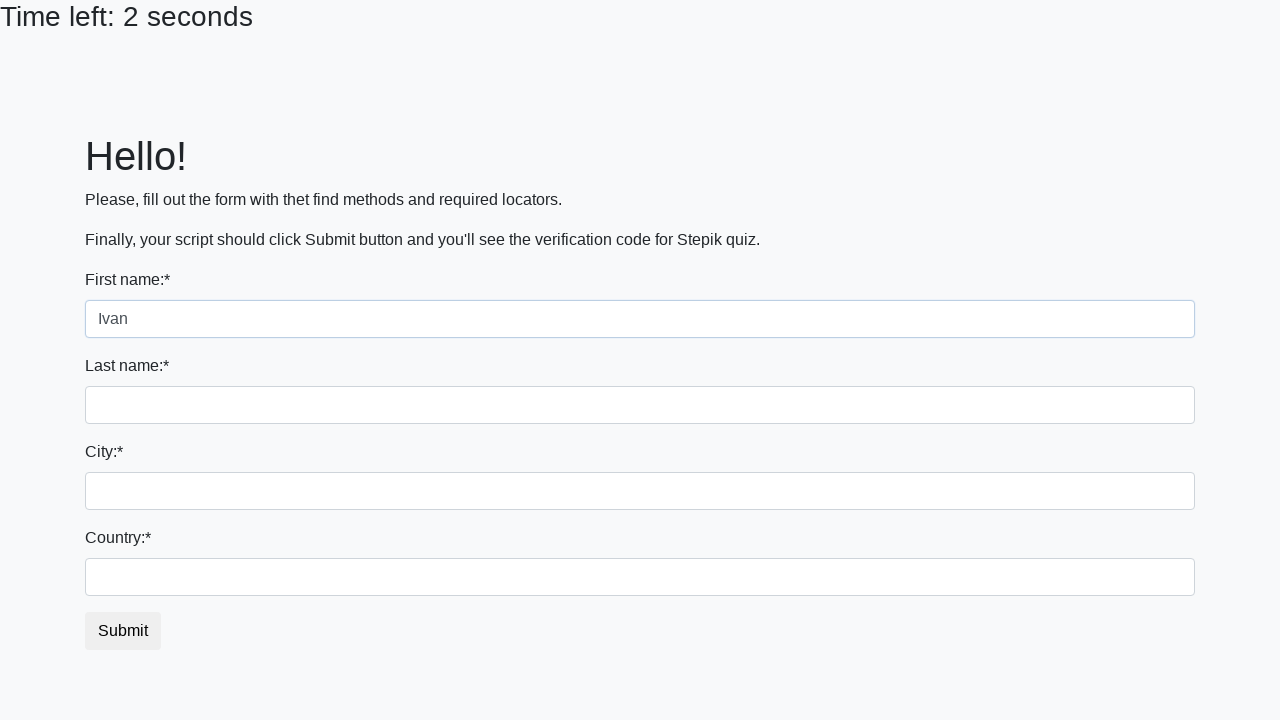

Filled last name field with 'Petrov' on input[name='last_name']
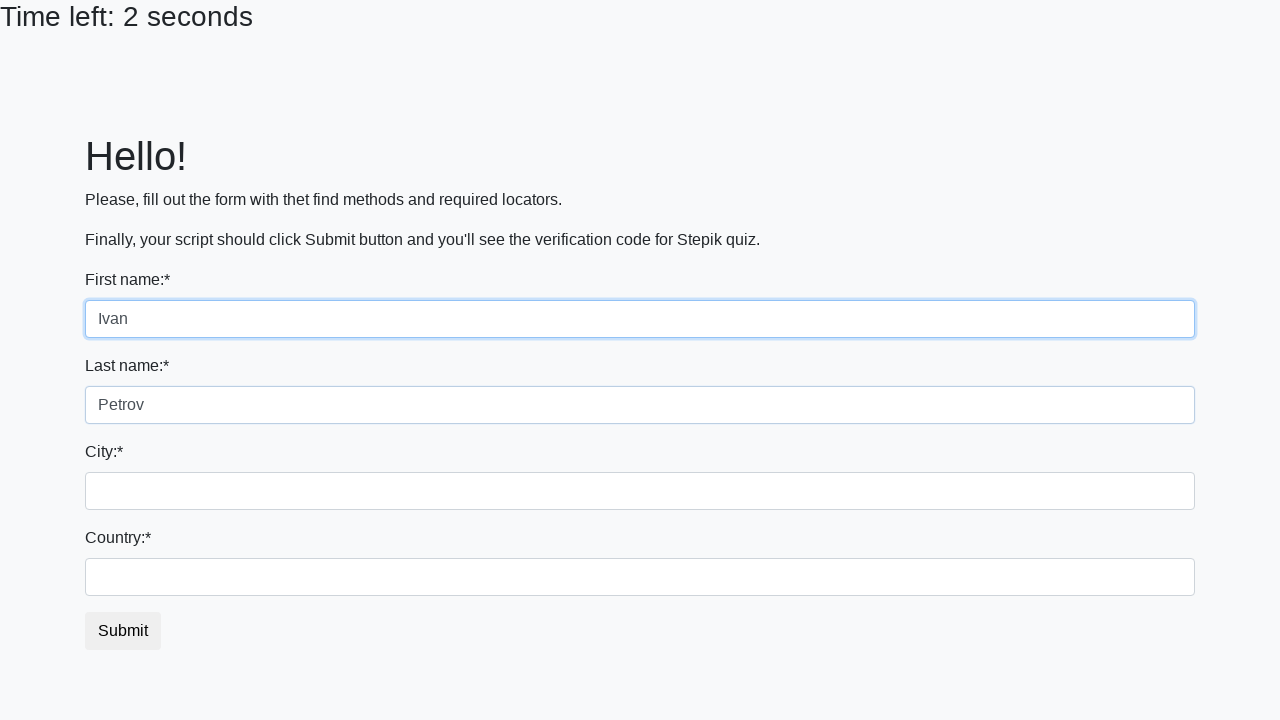

Filled city field with 'Smolensk' on .city
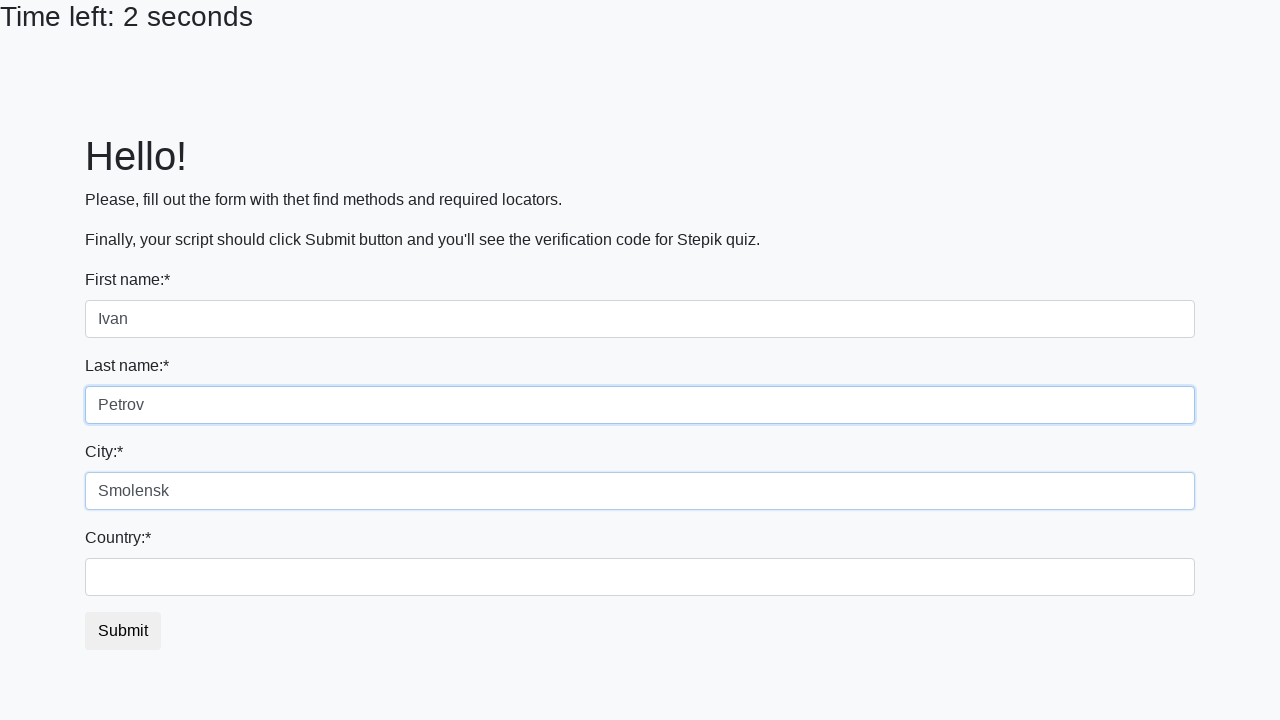

Filled country field with 'Russia' on #country
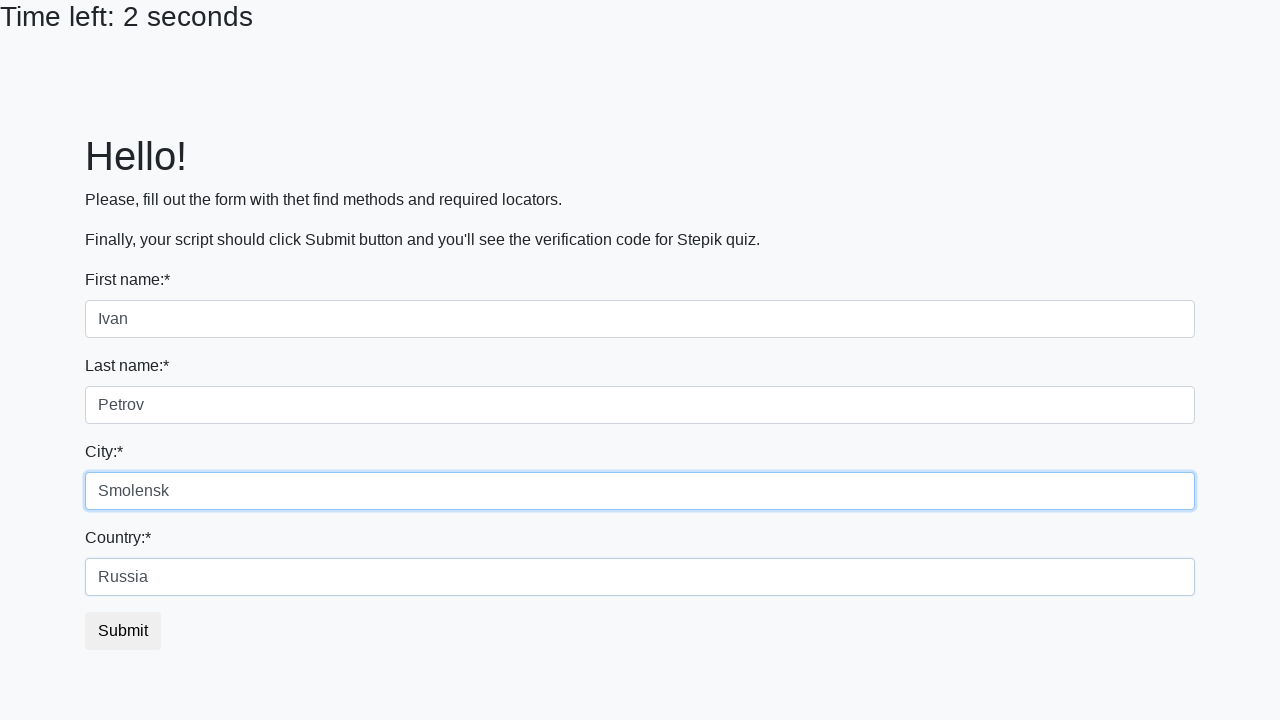

Clicked submit button to submit form at (123, 631) on button.btn
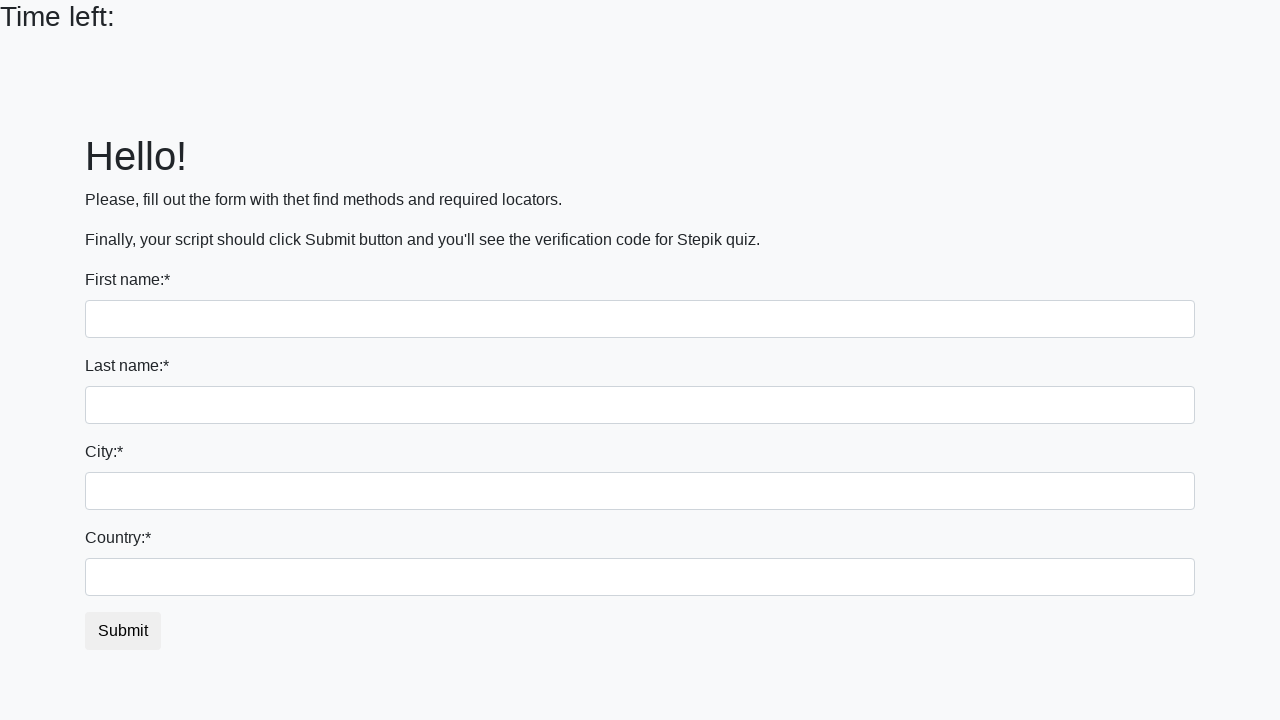

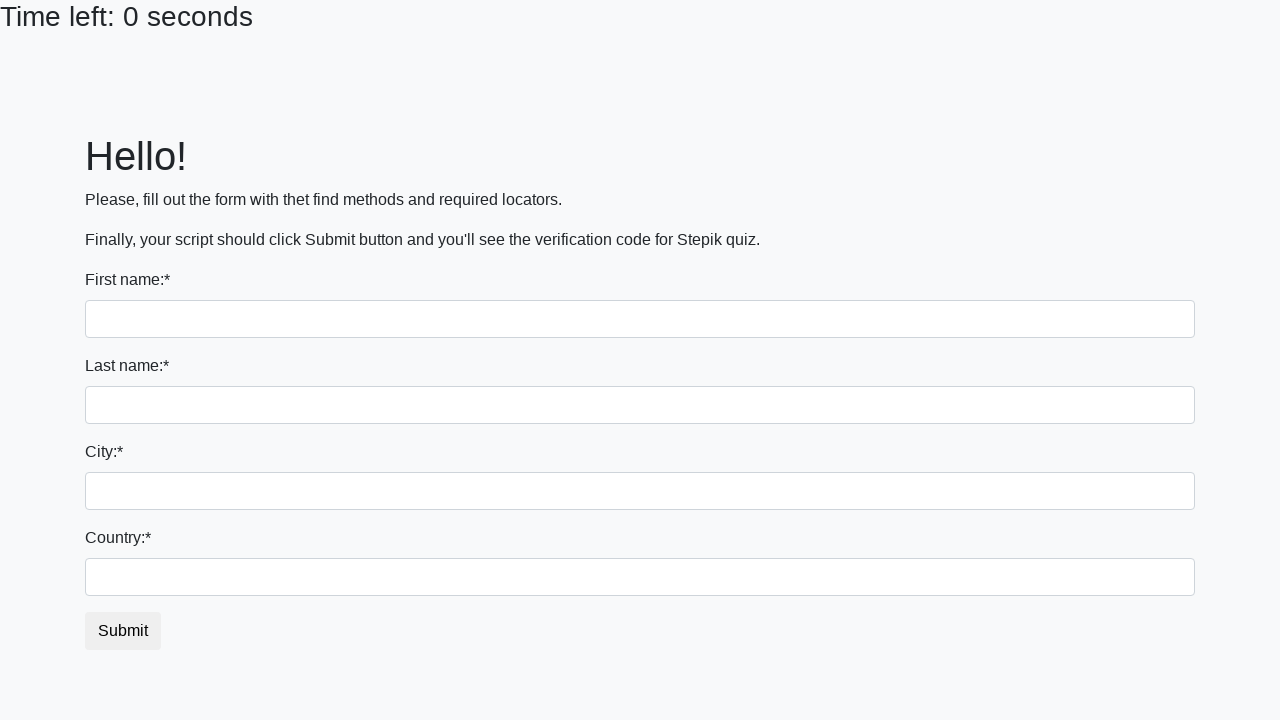